Tests mouse actions including hover over menu elements, drag and drop functionality, and slider manipulation on a test page.

Starting URL: https://leafground.com/drag.xhtml

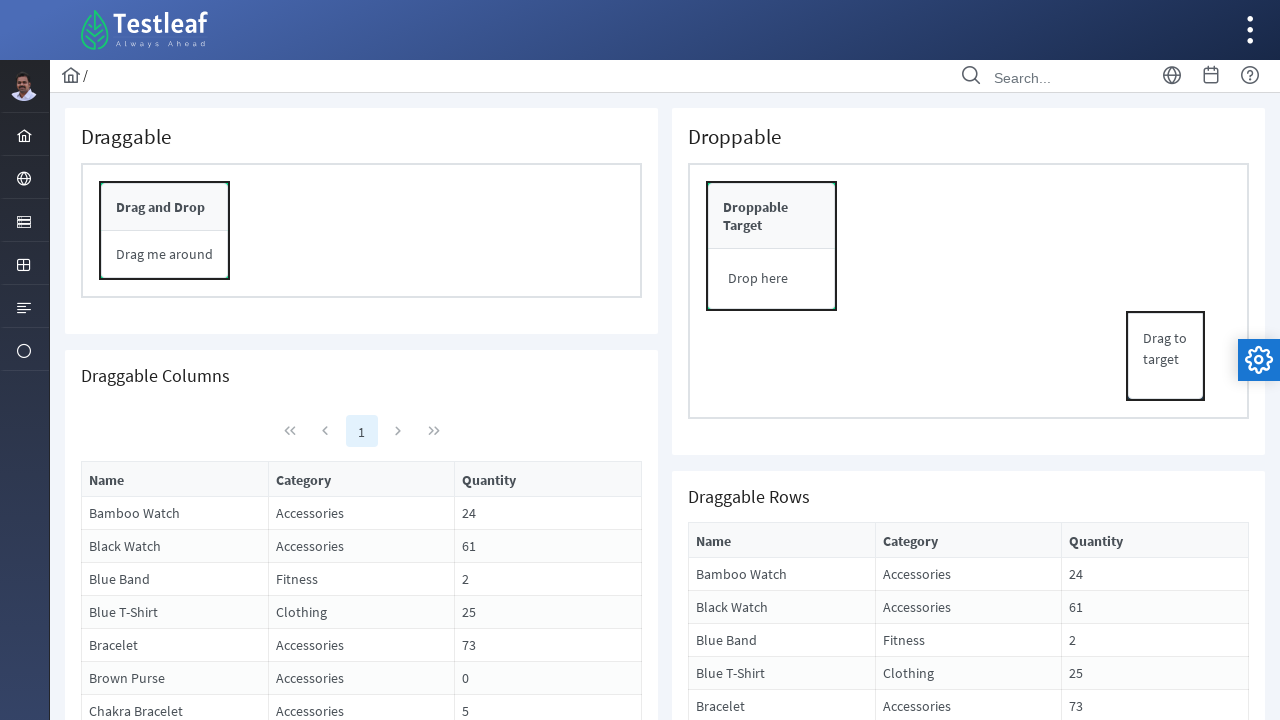

Hovered over first menu item at (24, 134) on #menuform\:j_idt37
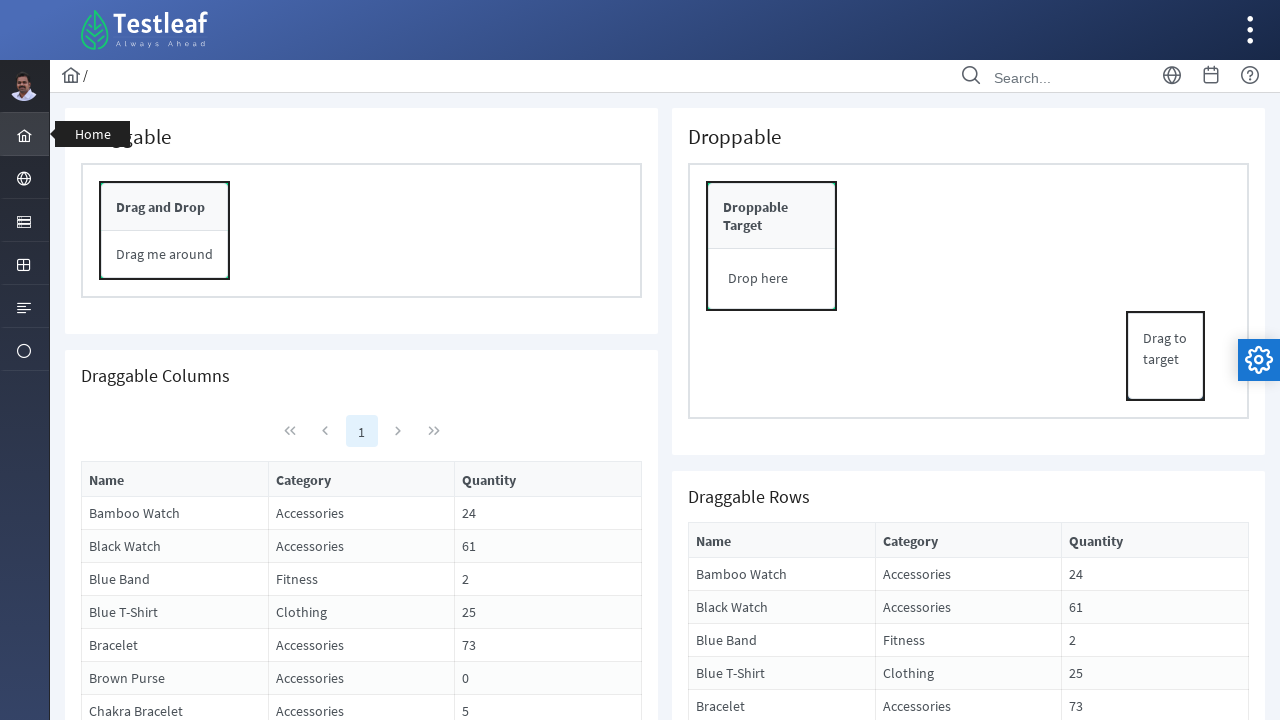

Waited 1000ms after hovering first menu item
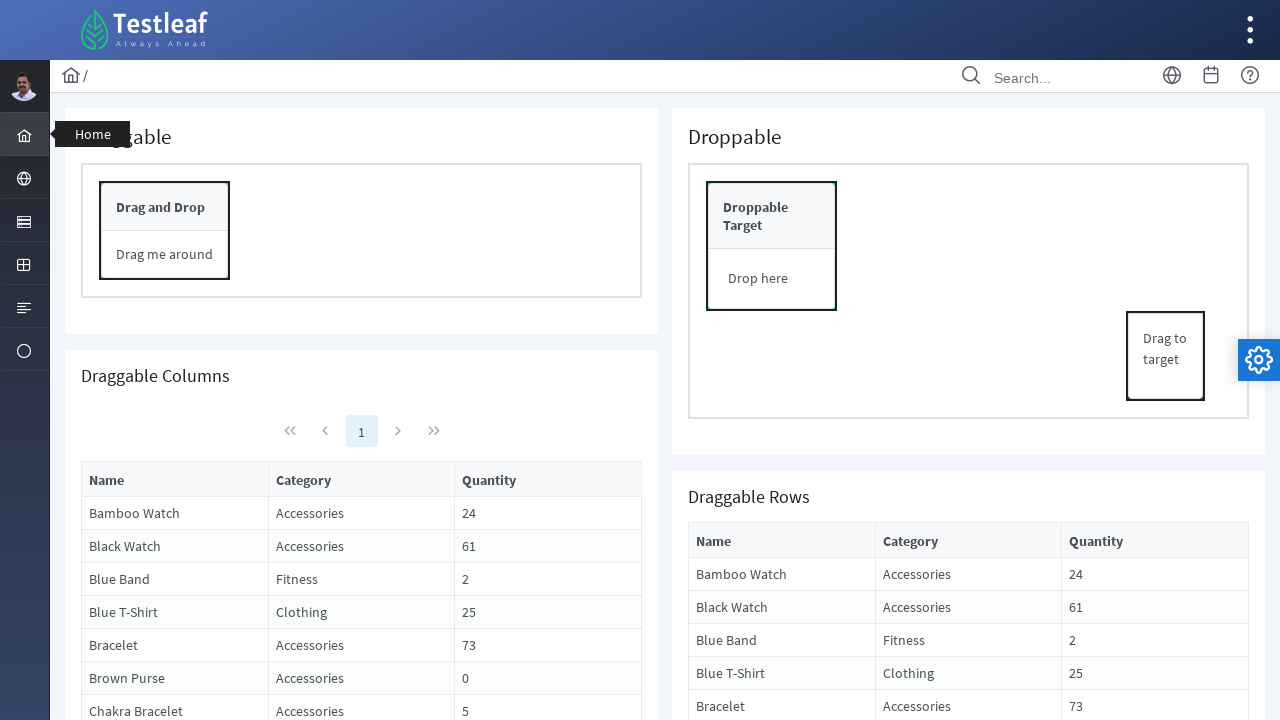

Hovered over second menu item at (24, 178) on #menuform\:j_idt38
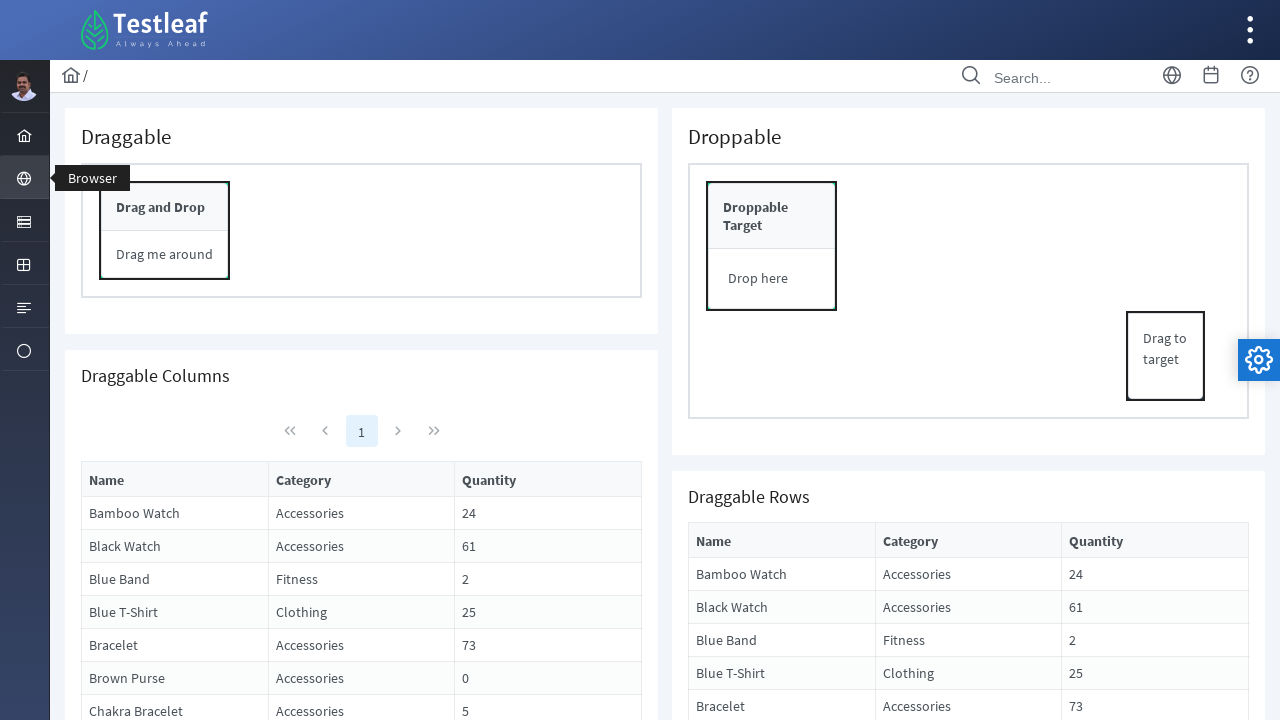

Waited 1000ms after hovering second menu item
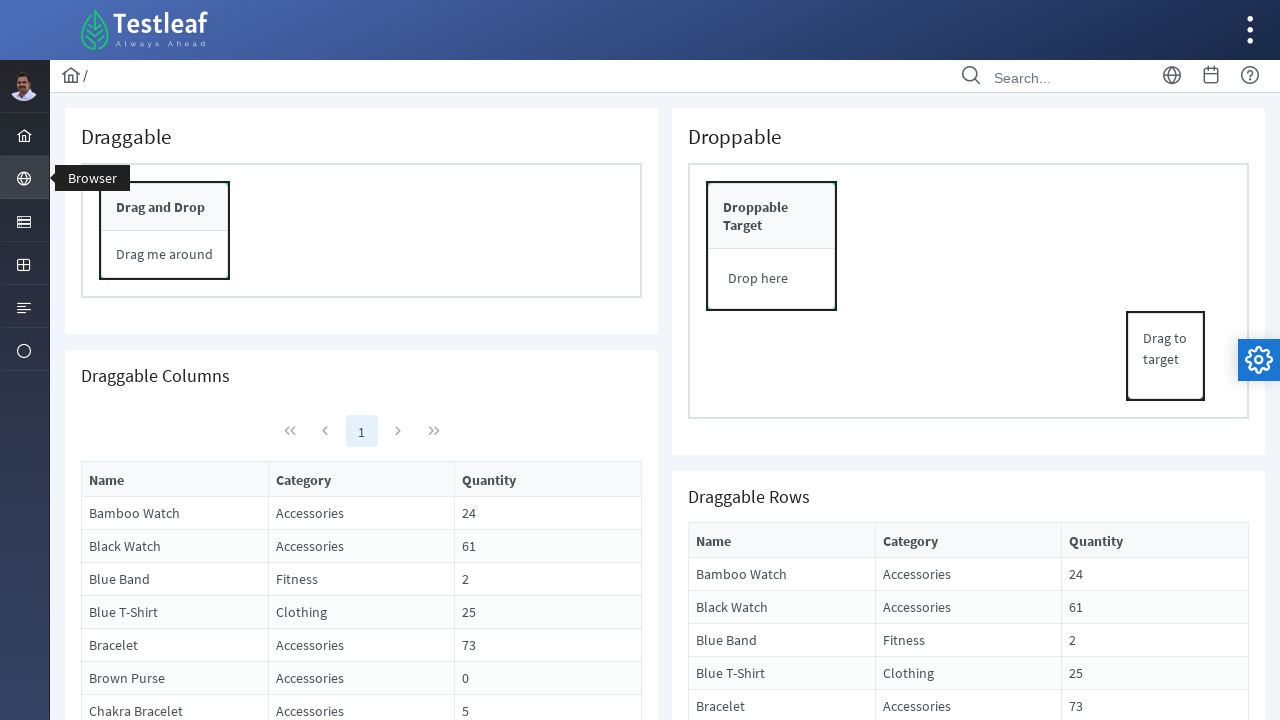

Hovered over third menu item at (24, 220) on #menuform\:j_idt39
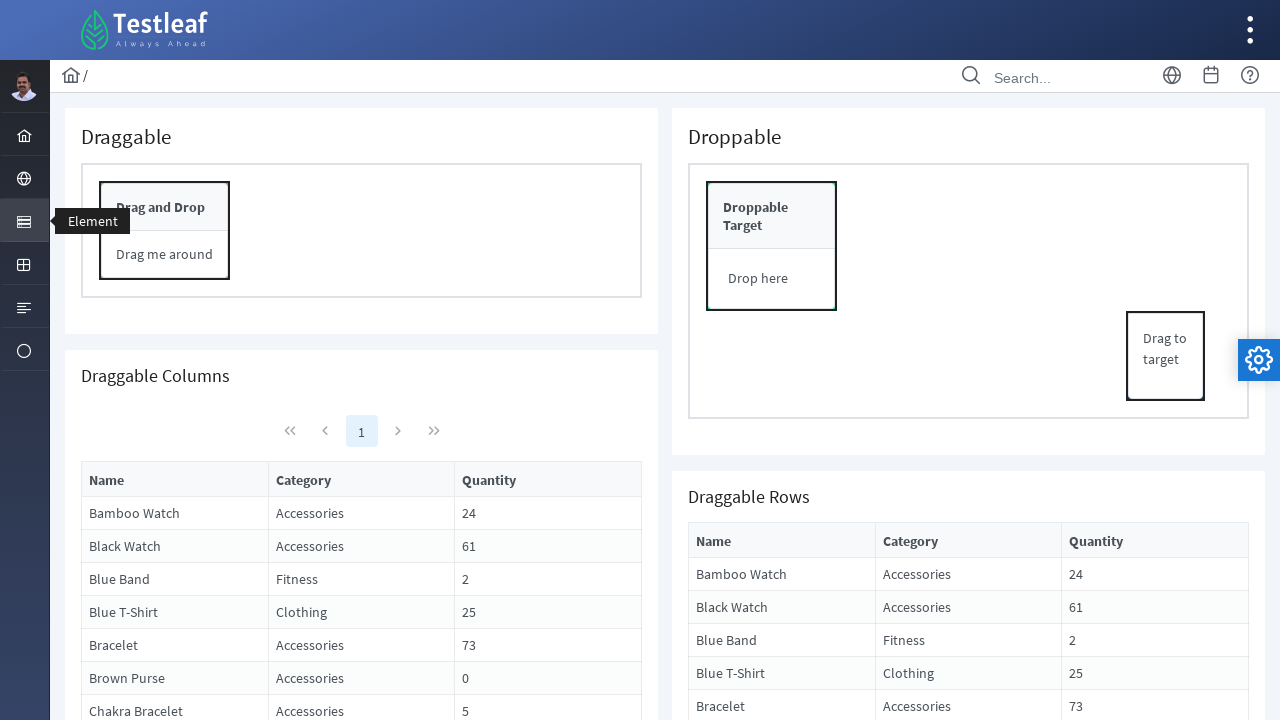

Performed drag and drop operation from source to target at (772, 246)
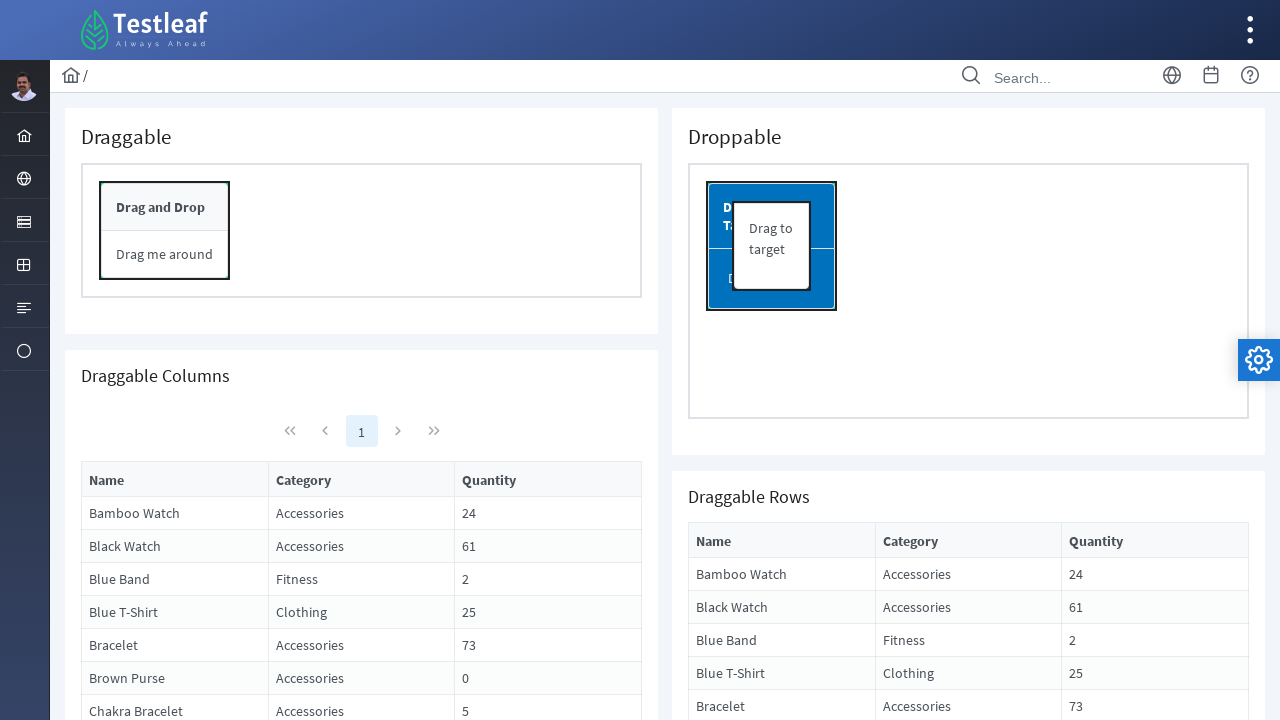

Moved mouse to slider position at (811, 1169)
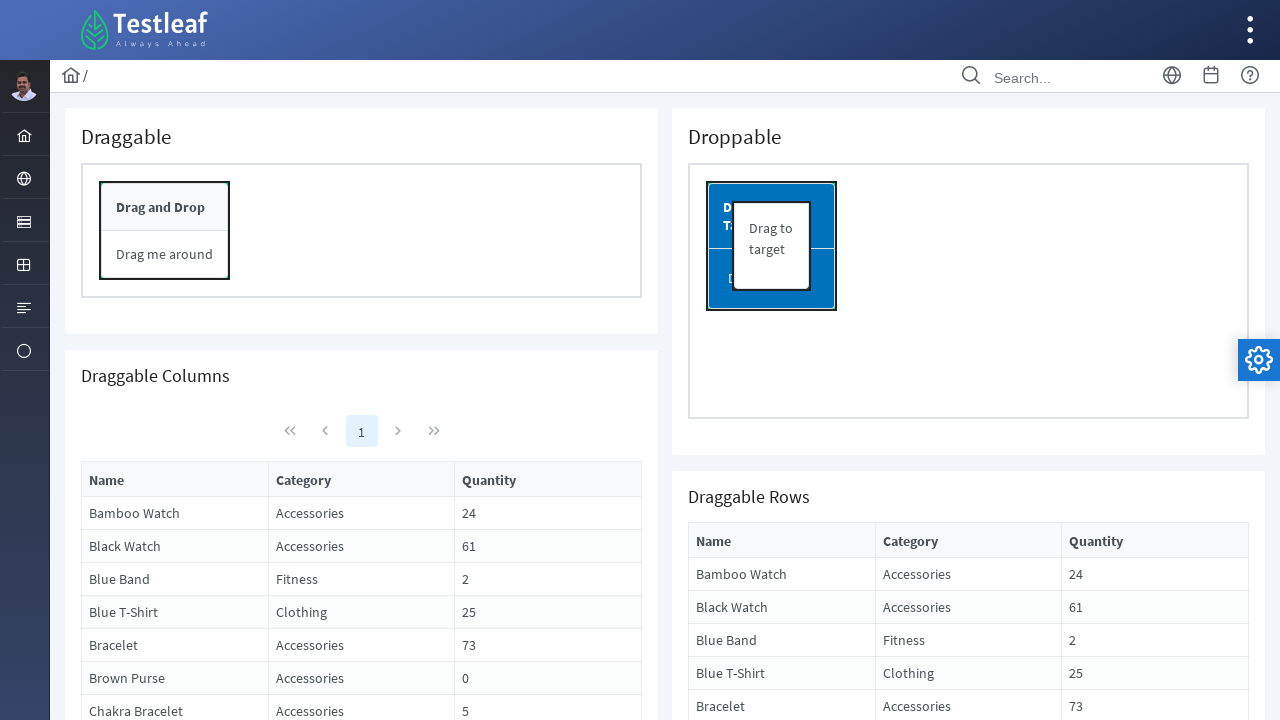

Pressed down mouse button on slider at (811, 1169)
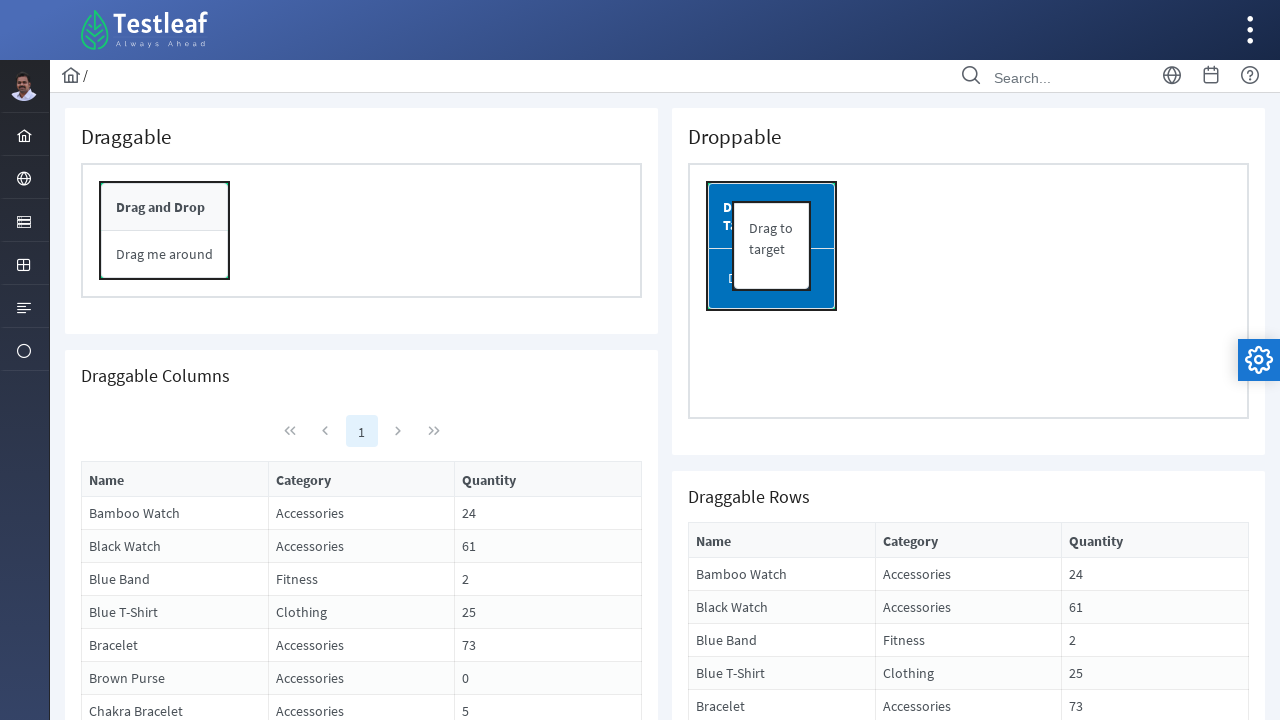

Dragged slider 50 pixels to the right at (861, 1169)
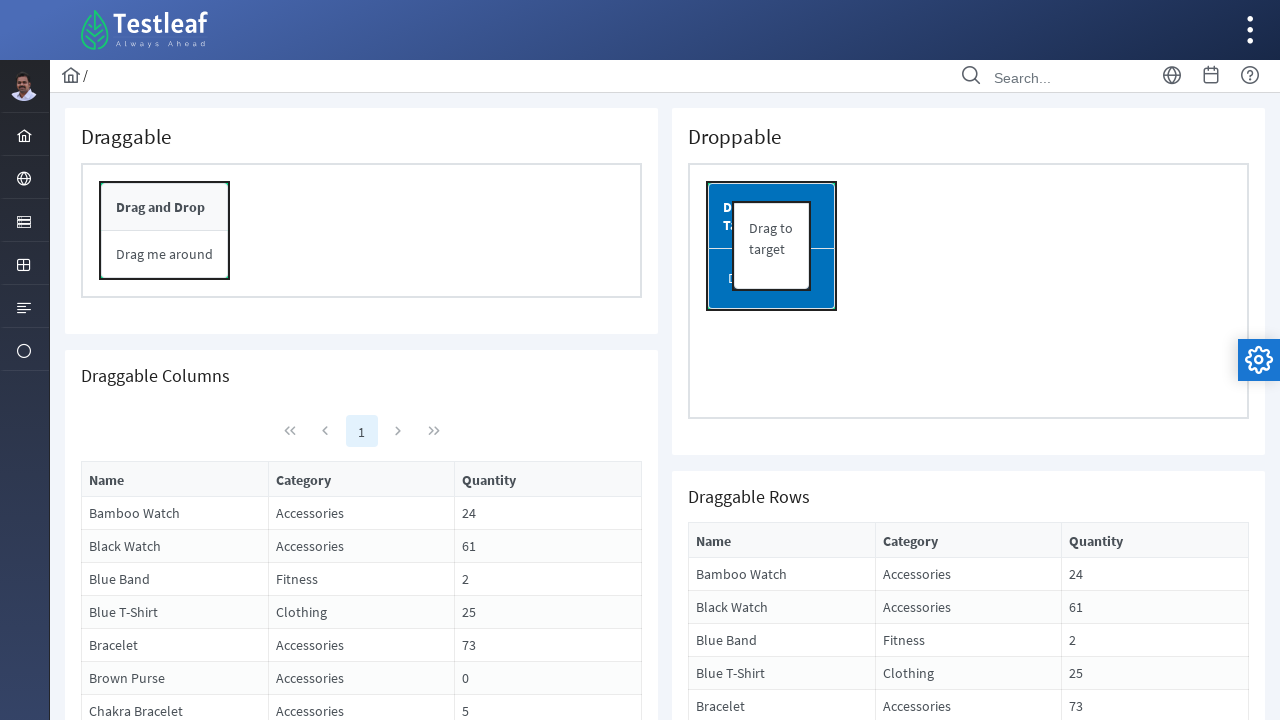

Released mouse button on slider at (861, 1169)
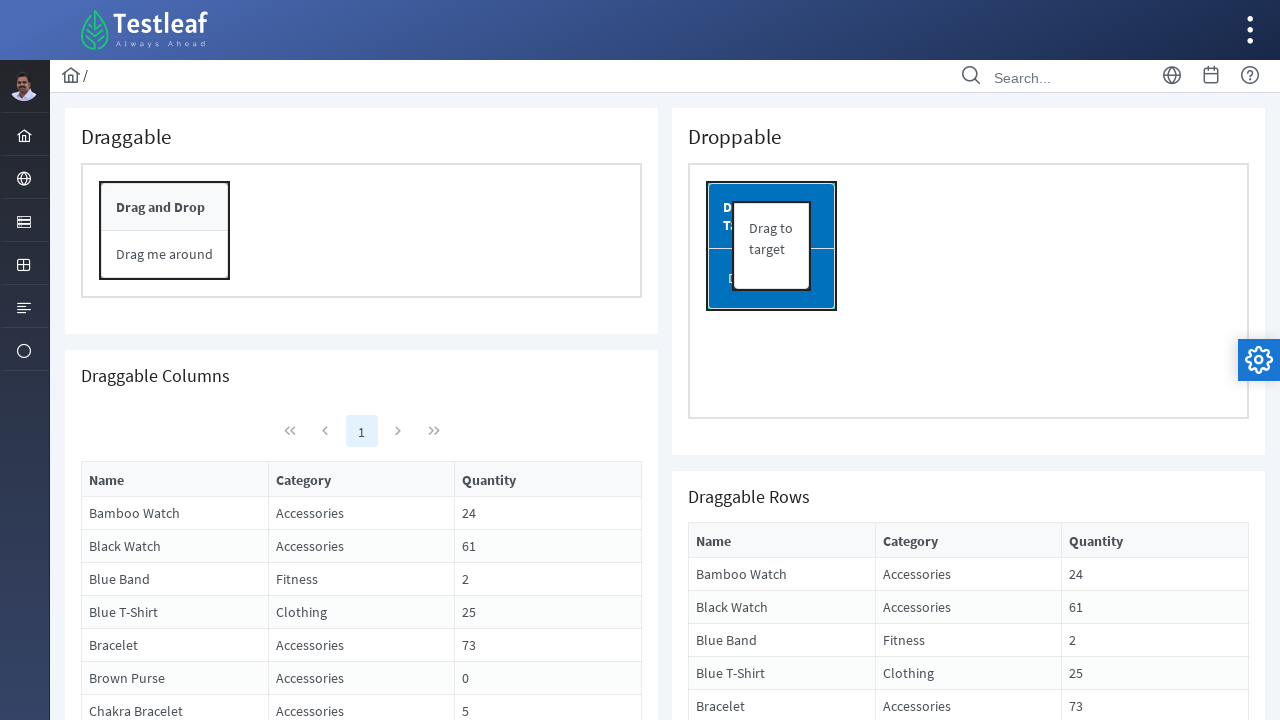

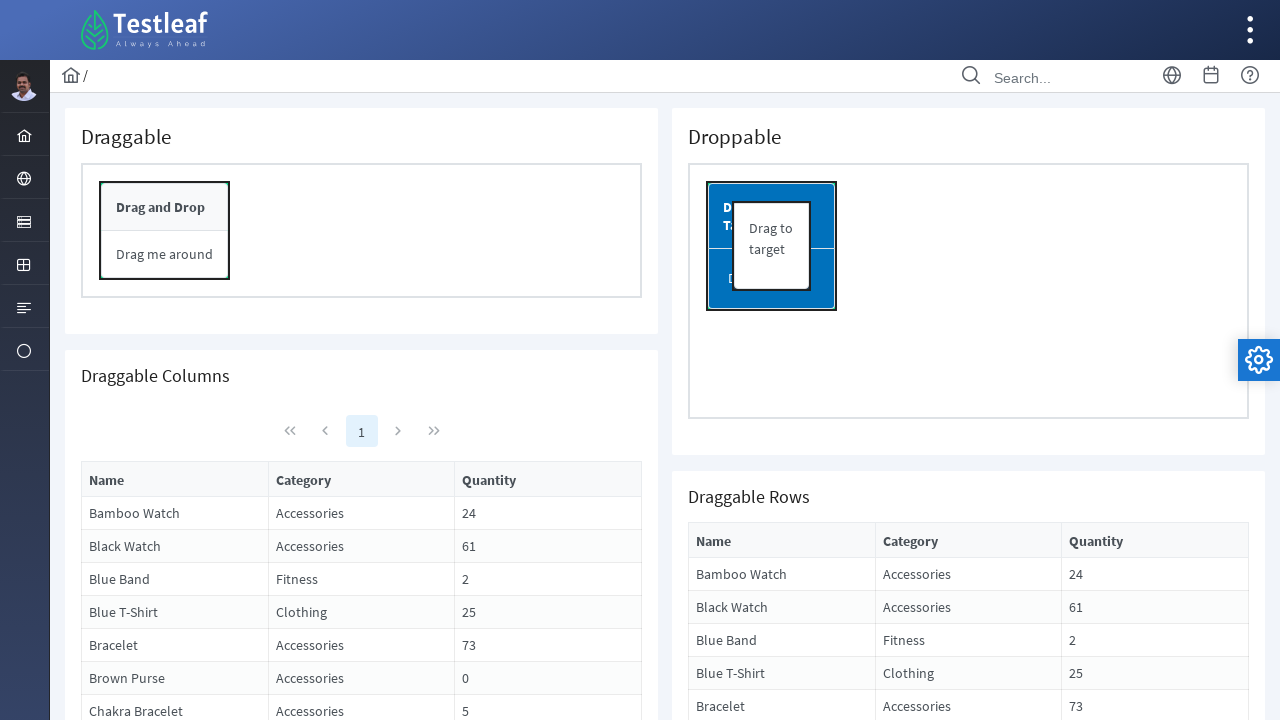